Navigates to HepsiBurada website and takes a screenshot of the page

Starting URL: https://hepsiburada.com

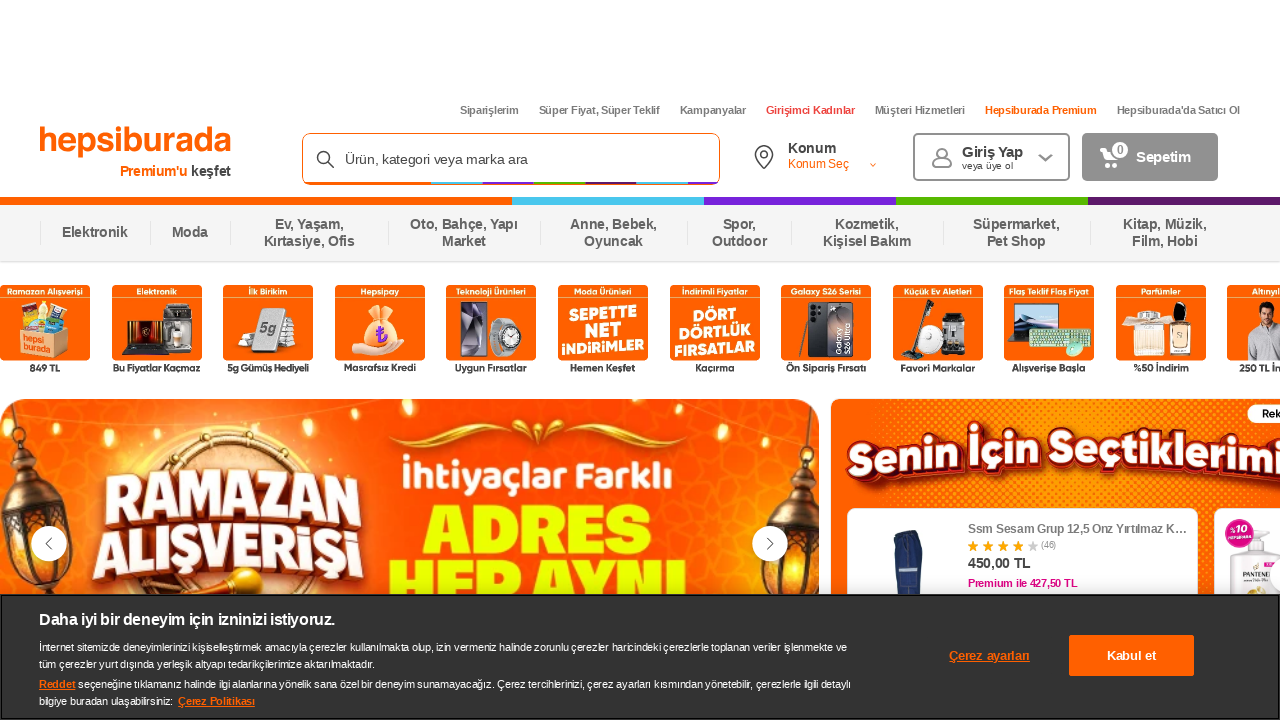

Waited for page to reach networkidle state on HepsiBurada website
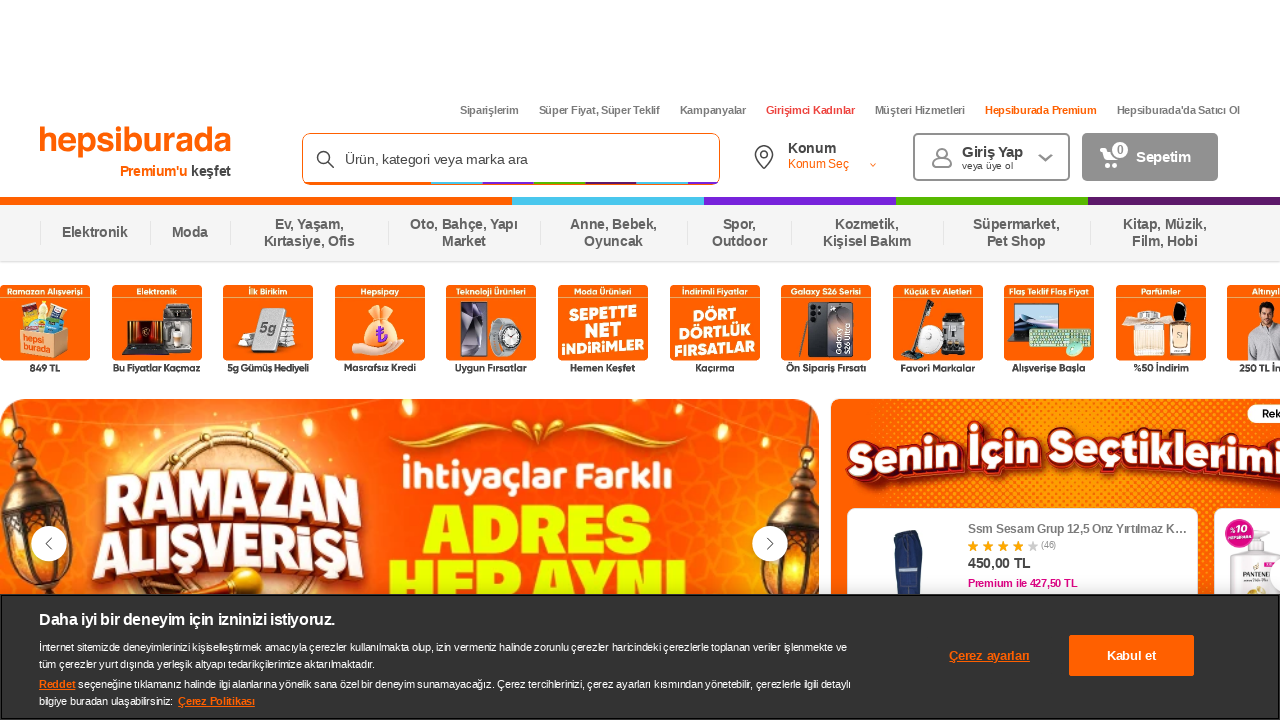

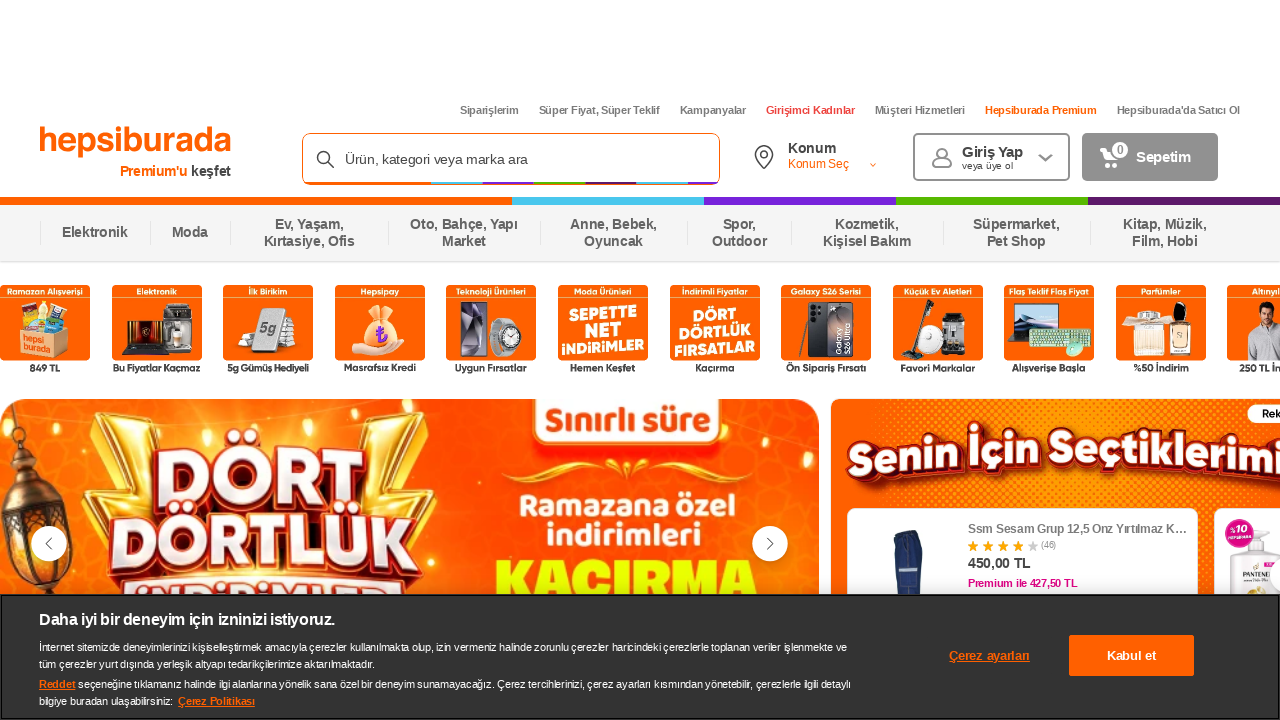